Tests drag and drop functionality on the jQuery UI droppable demo page by dragging an element and dropping it at an offset position

Starting URL: https://jqueryui.com/droppable/

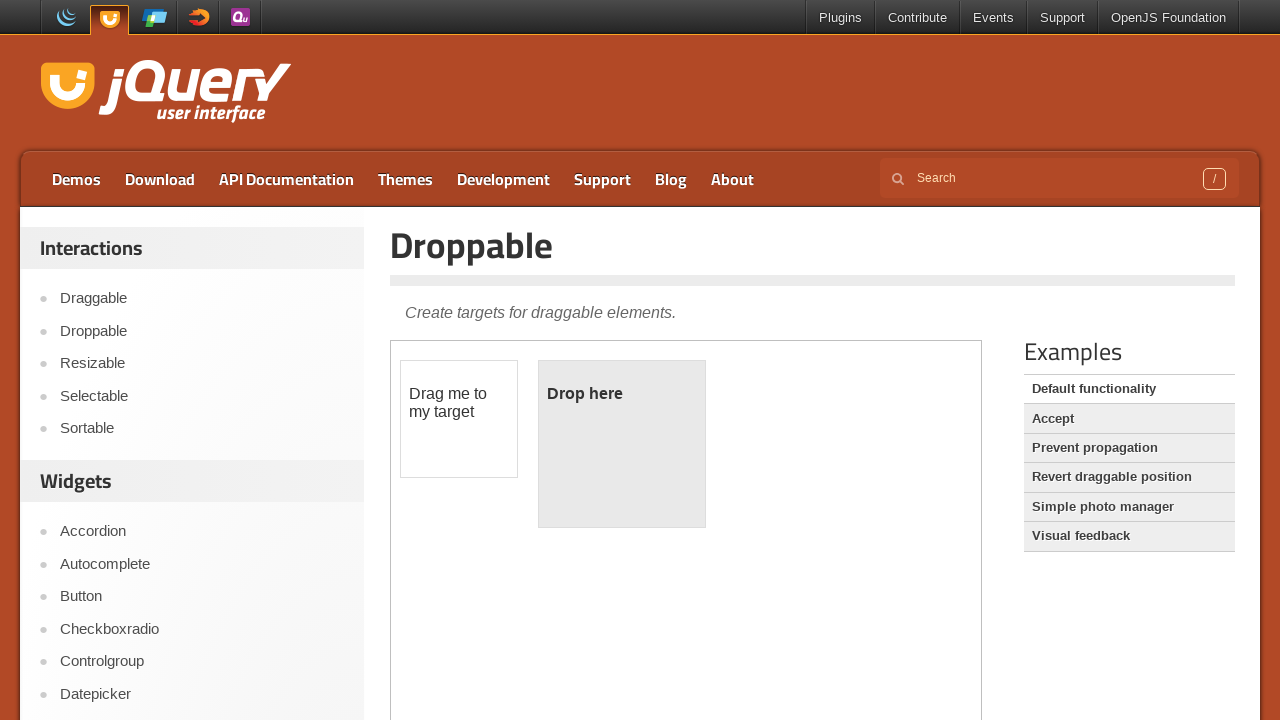

Navigated to jQuery UI droppable demo page
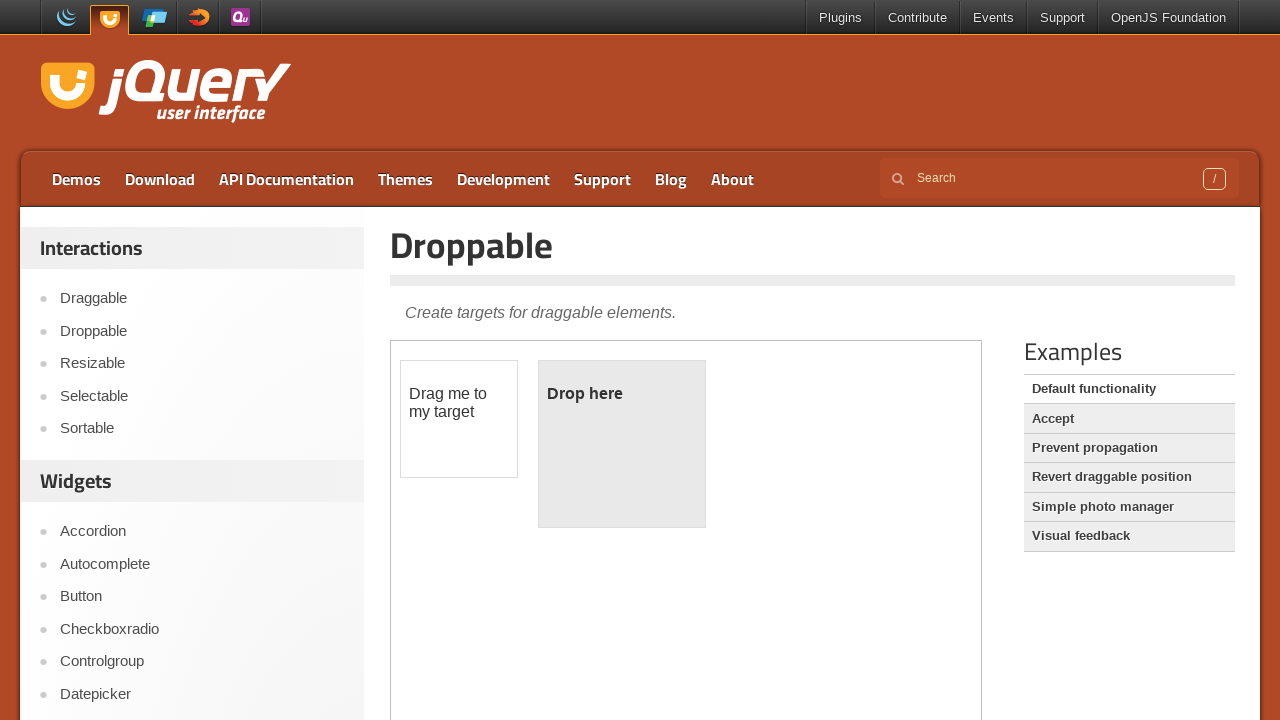

Located the demo iframe
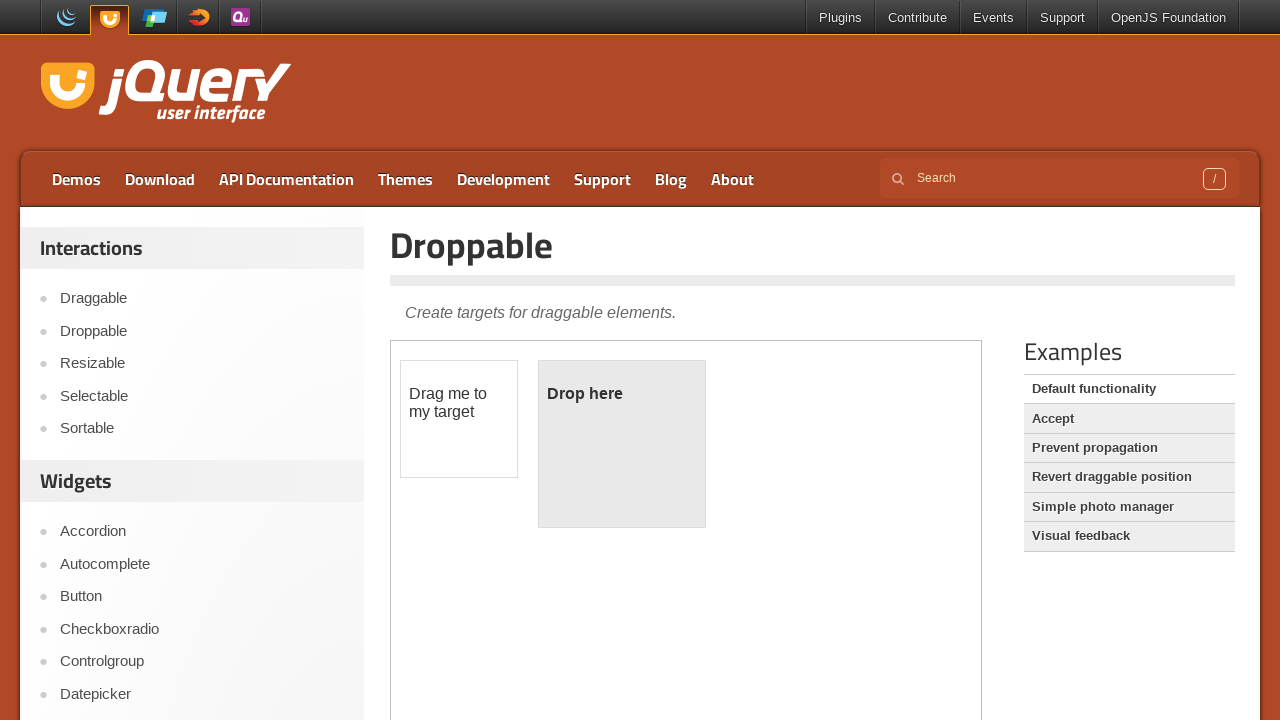

Located the draggable element
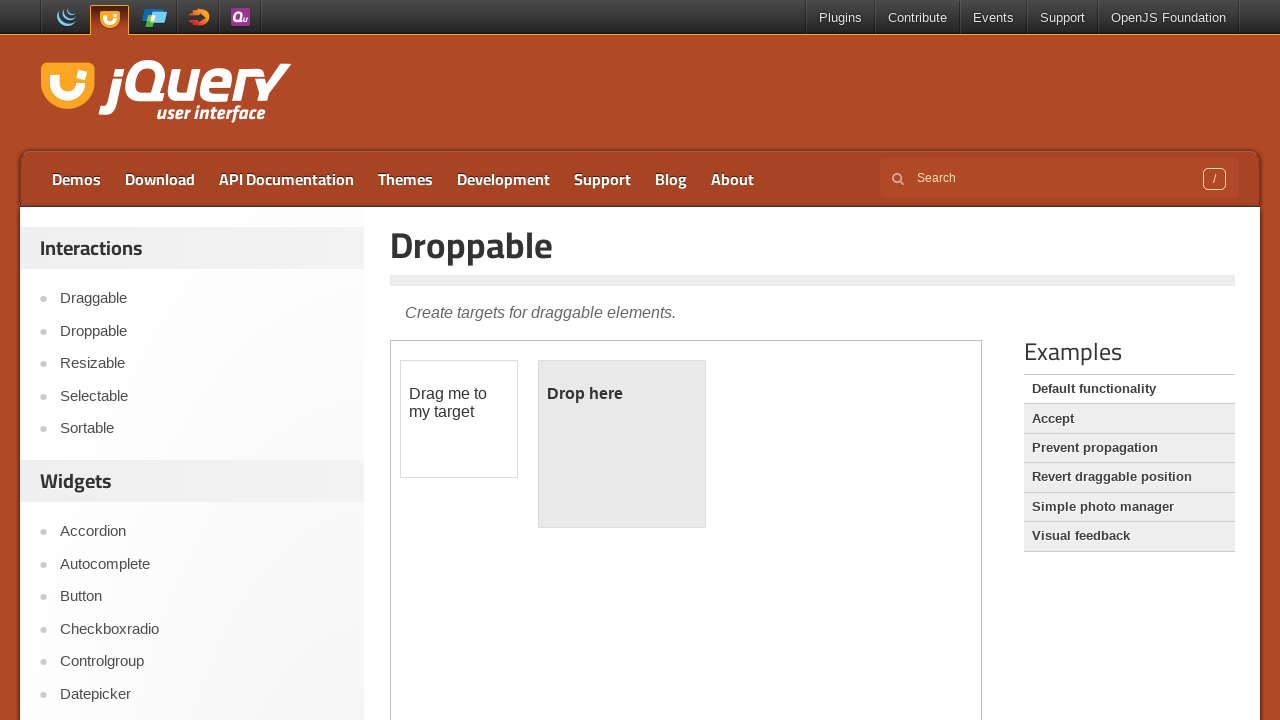

Draggable element is visible and ready
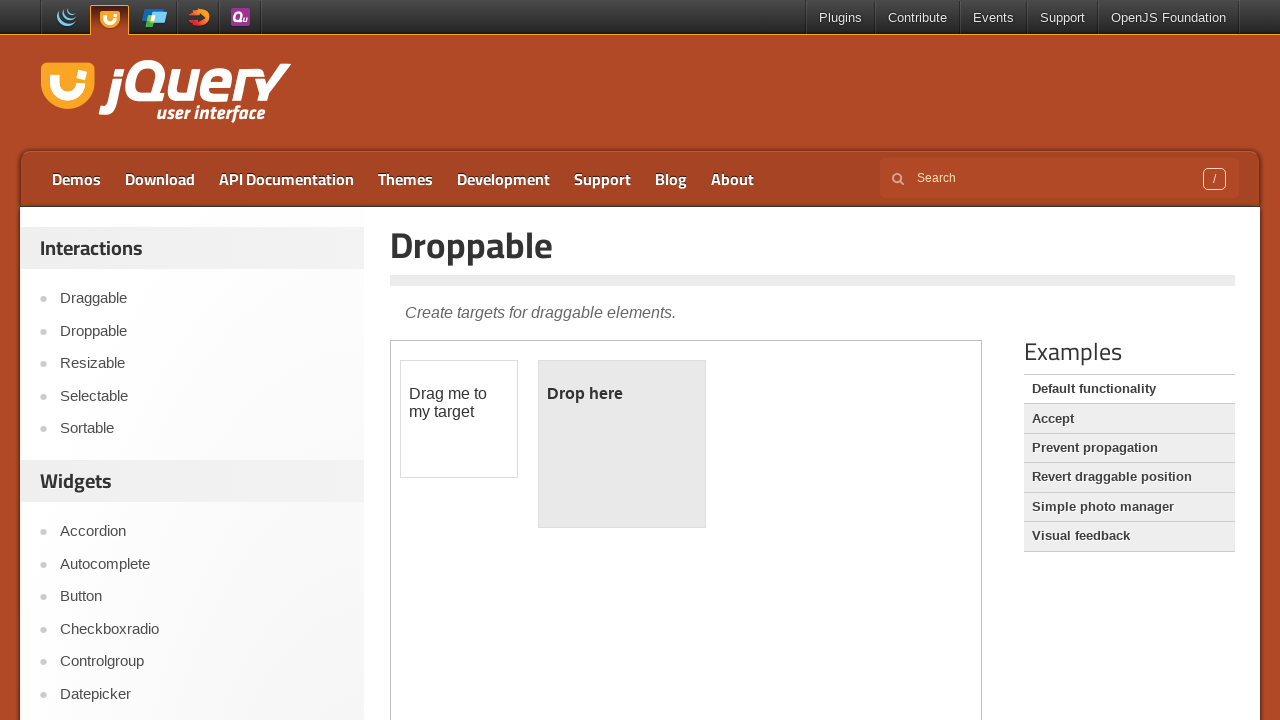

Dragged element to droppable target at (622, 444)
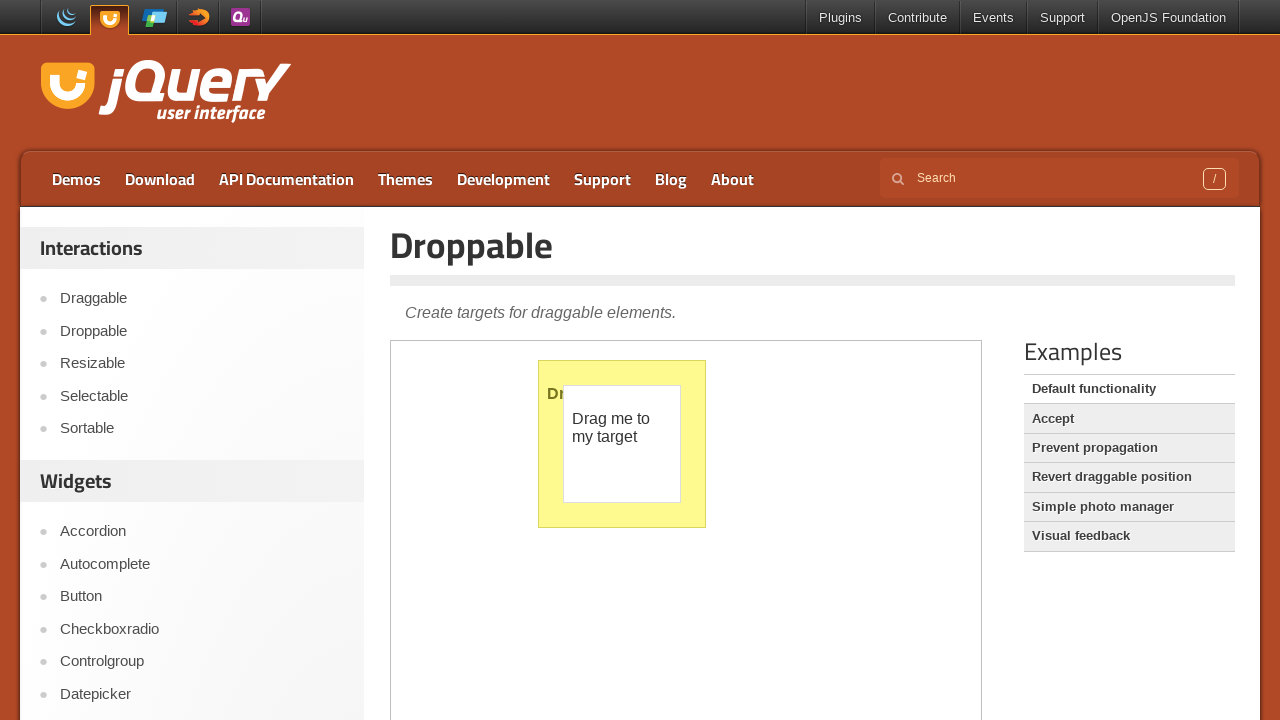

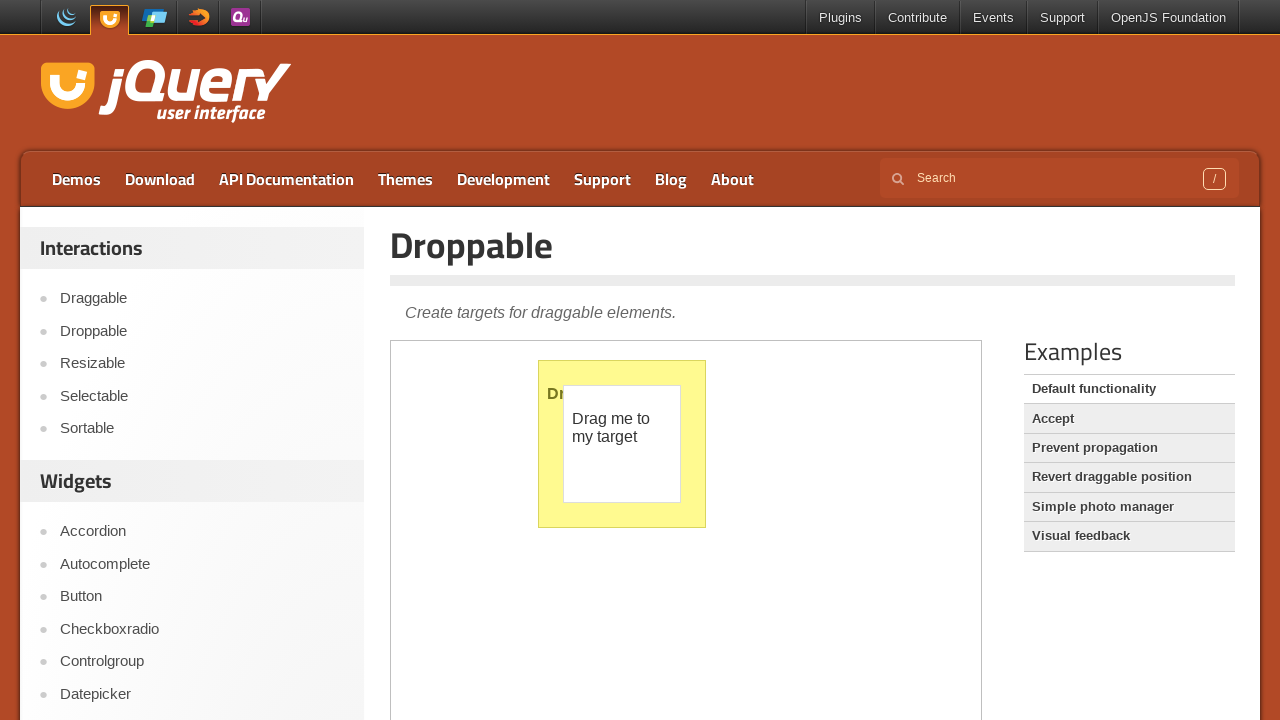